Tests an e-commerce vegetable shopping cart workflow by adding multiple items to cart, applying a promo code, and completing the checkout process

Starting URL: https://rahulshettyacademy.com/seleniumPractise/#/

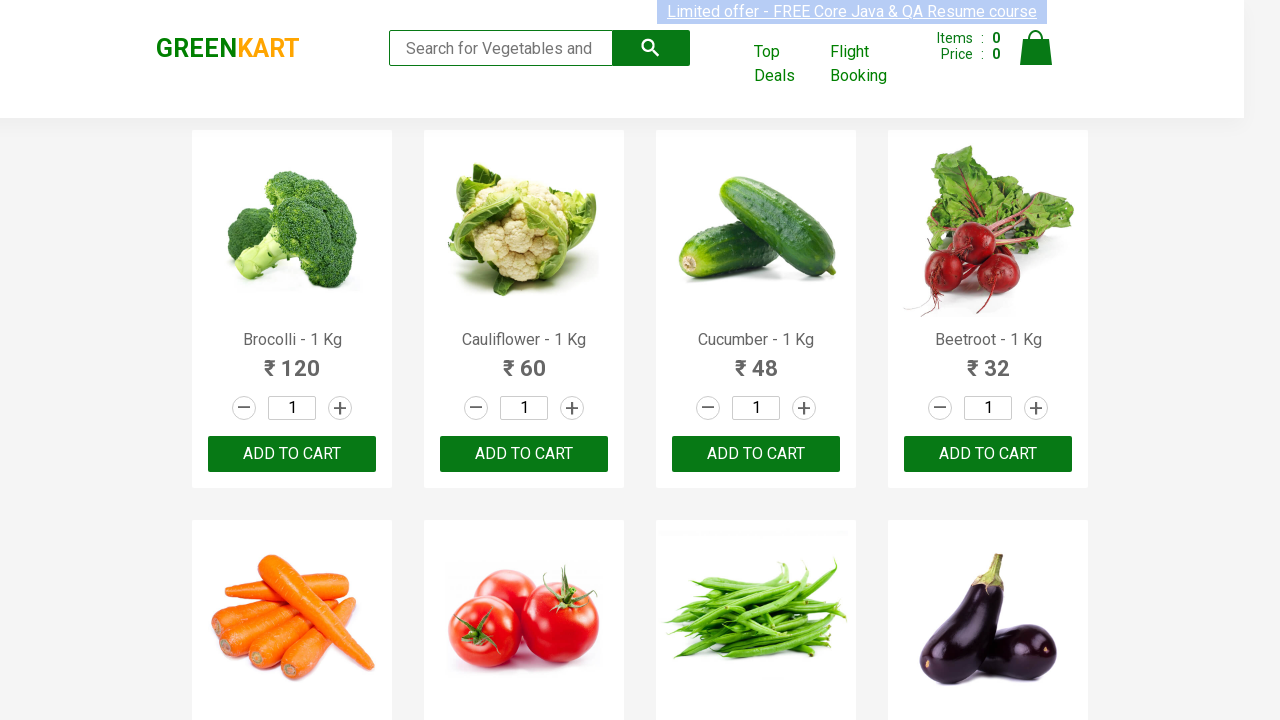

Waited for product list to load
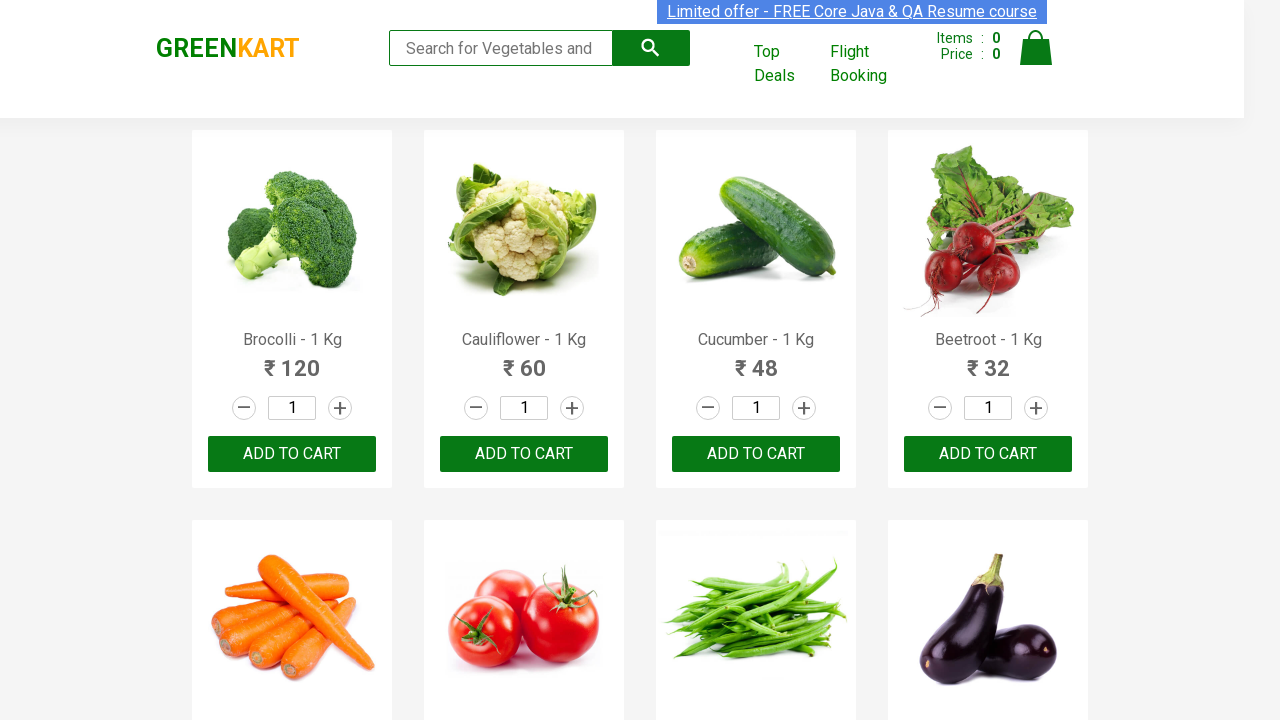

Retrieved all product elements from the page
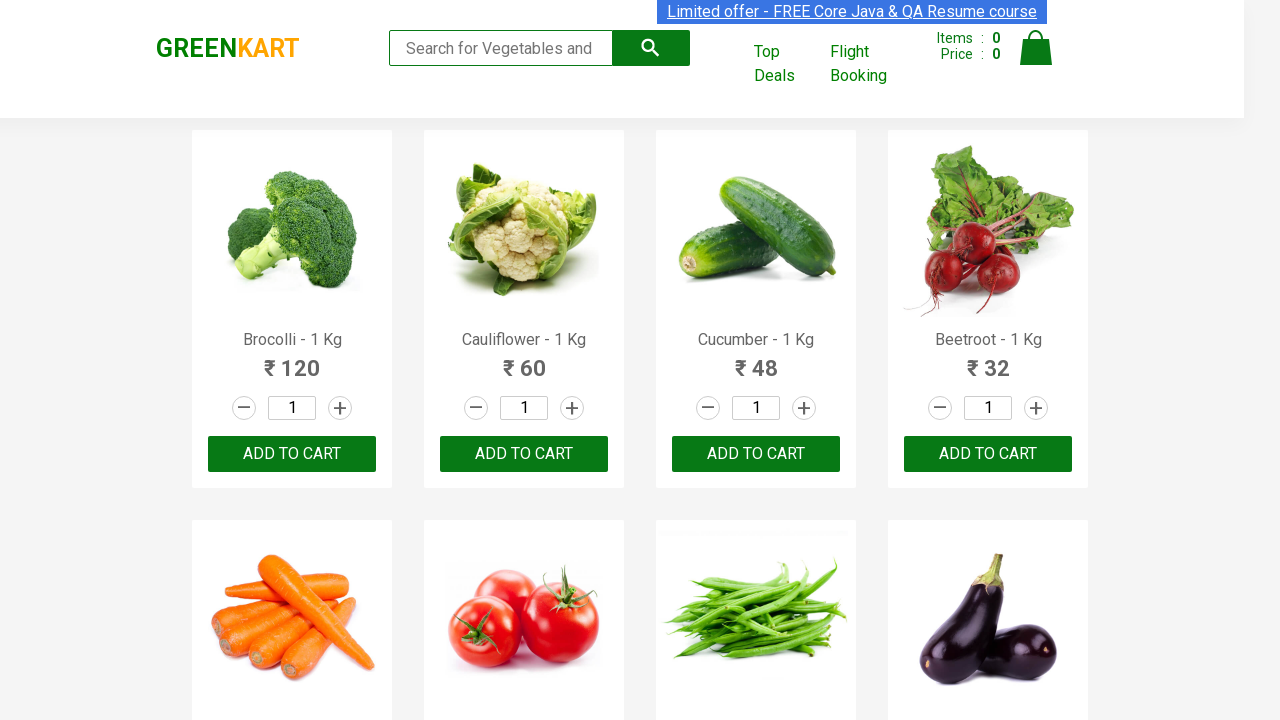

Added Brocolli to cart (1/4) at (292, 454) on .product-action >> nth=0
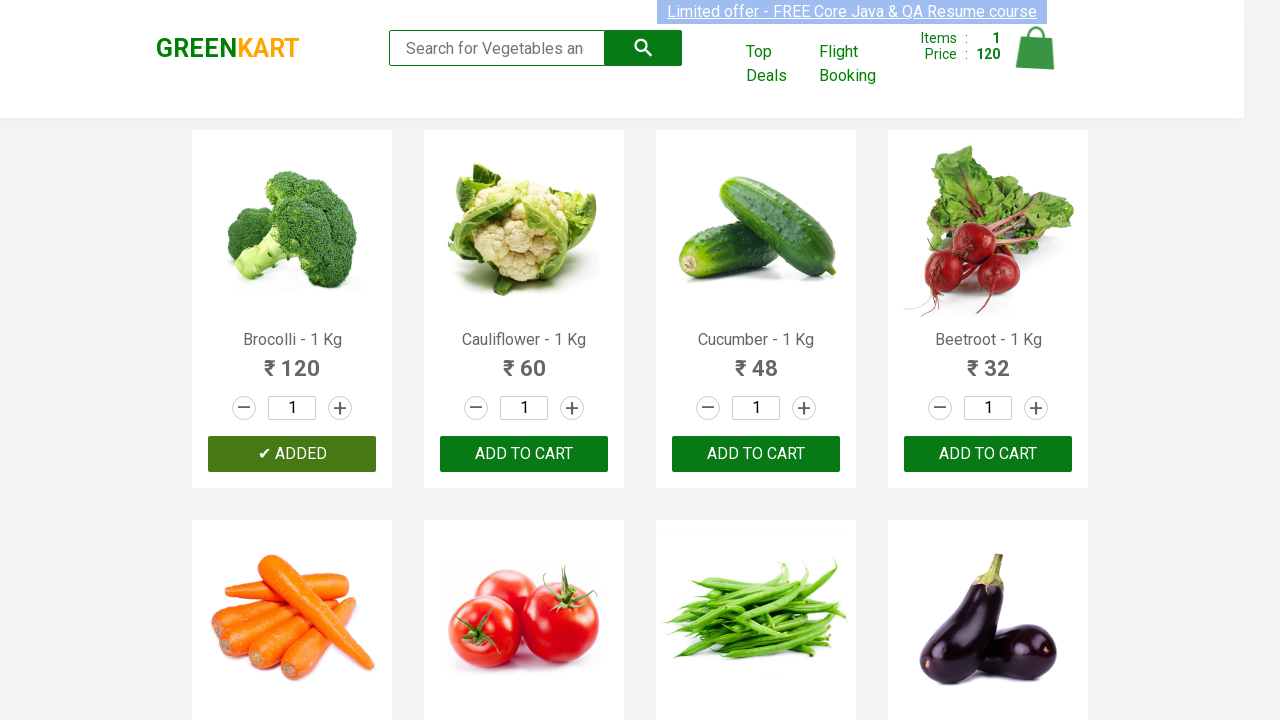

Added Cucumber to cart (2/4) at (756, 454) on .product-action >> nth=2
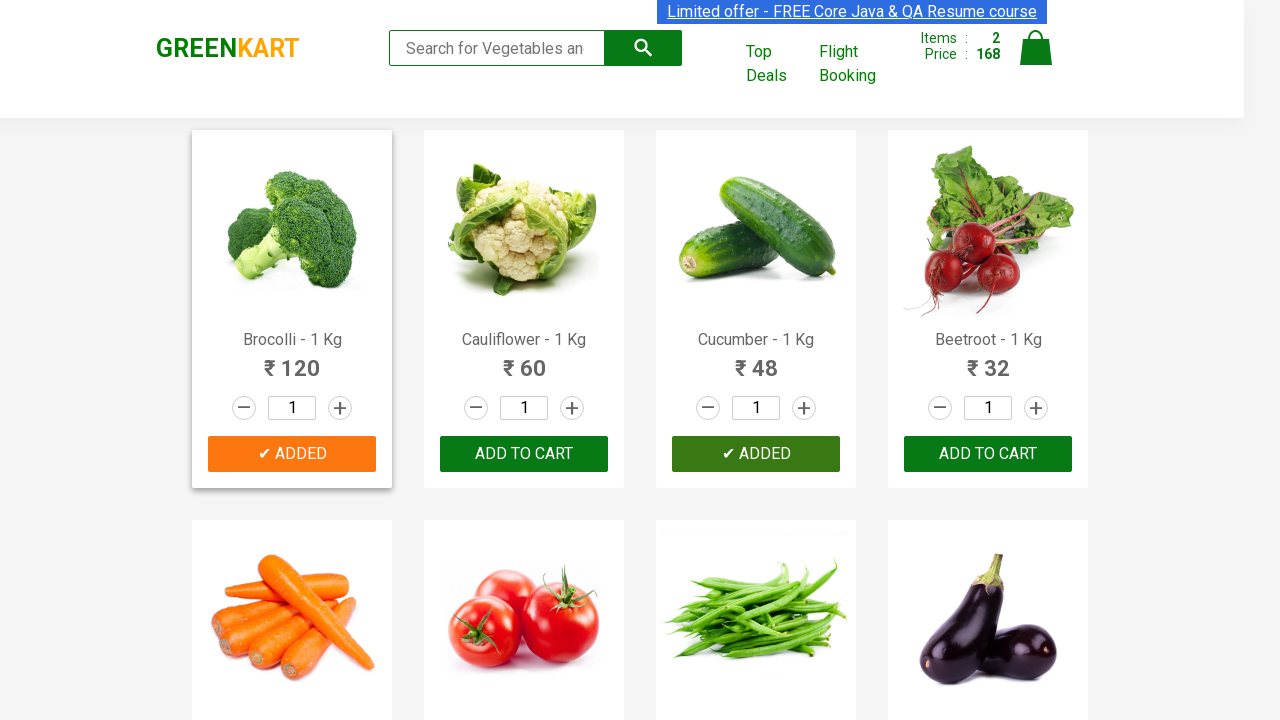

Added Beetroot to cart (3/4) at (988, 454) on .product-action >> nth=3
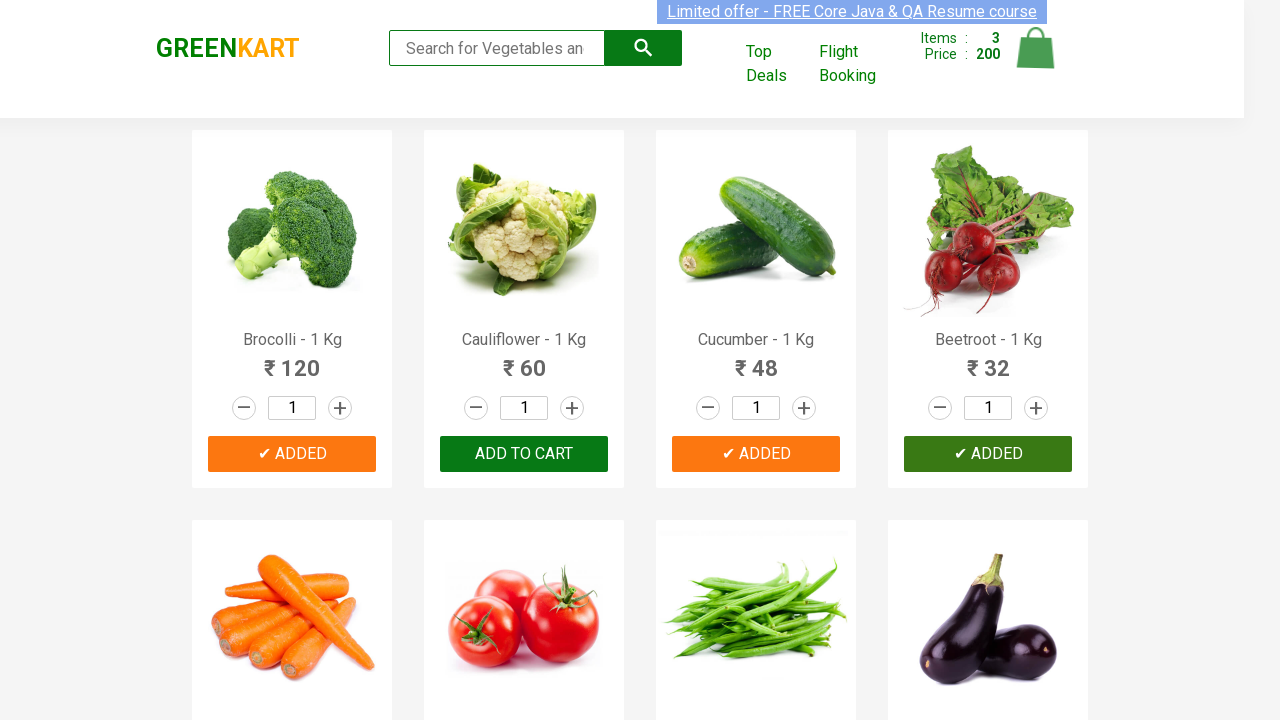

Added Carrot to cart (4/4) at (292, 360) on .product-action >> nth=4
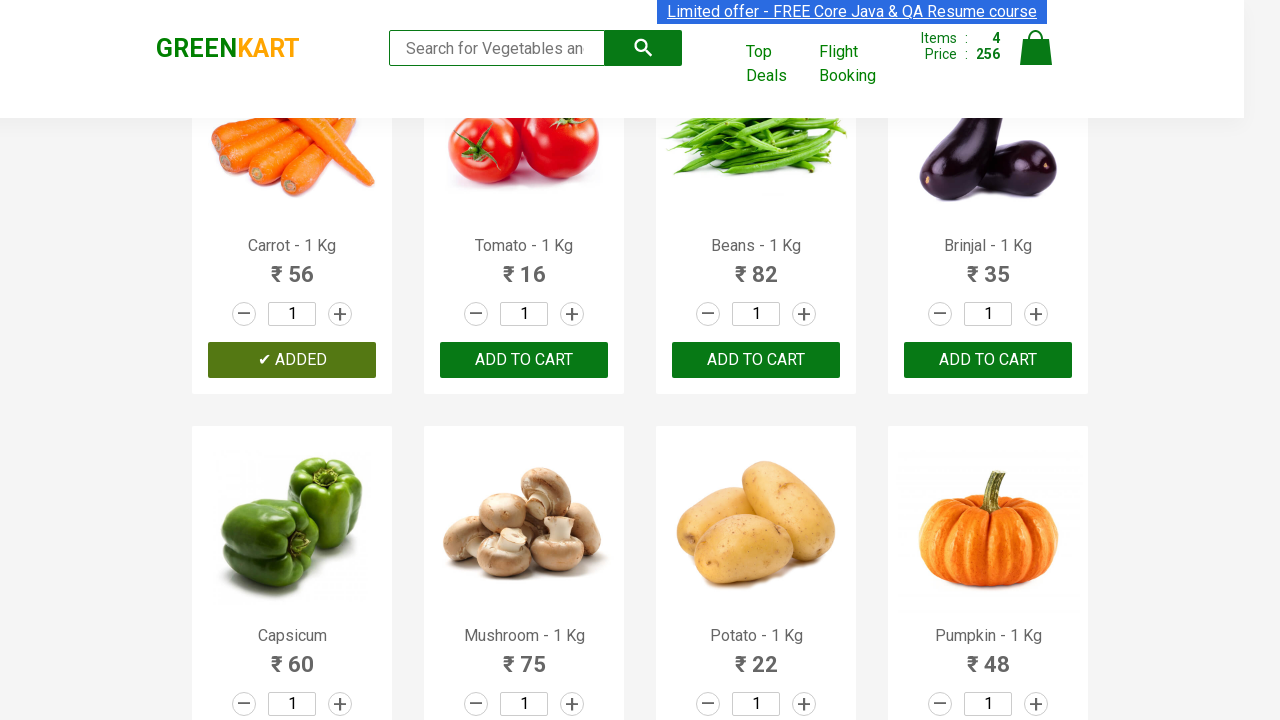

Clicked on cart icon to view shopping cart at (1036, 48) on img[alt='Cart']
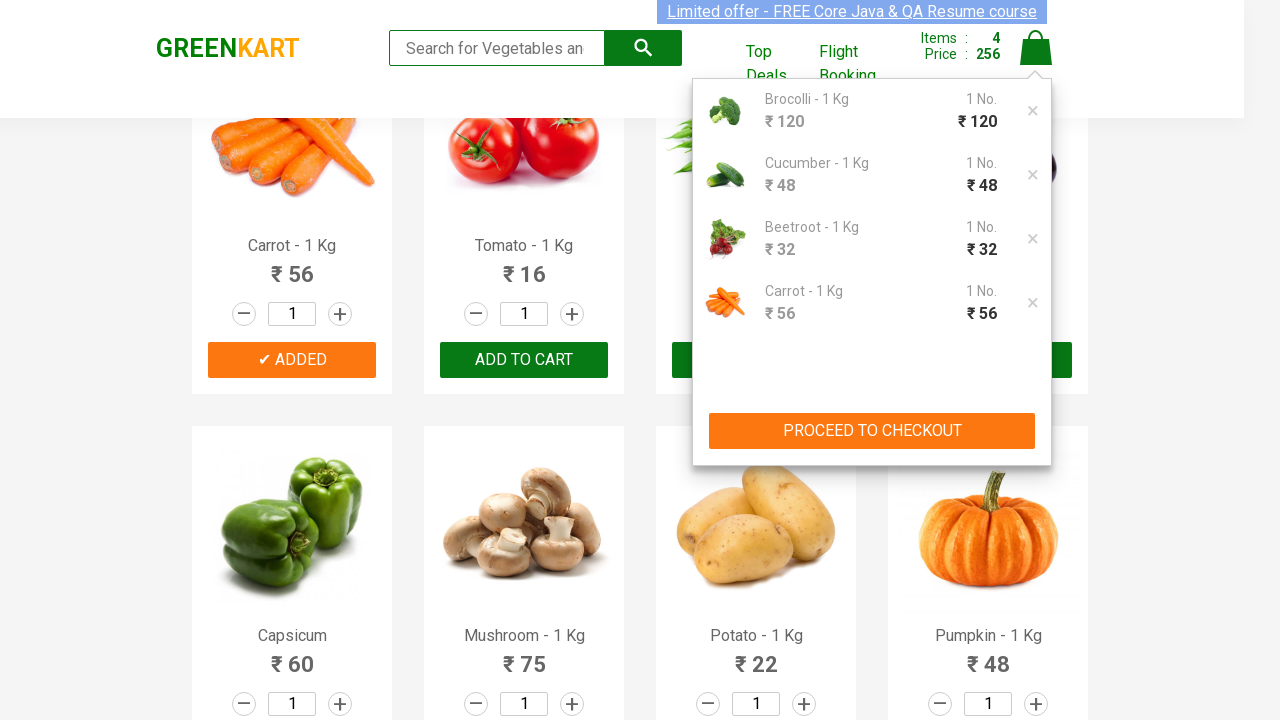

Clicked PROCEED TO CHECKOUT button at (872, 431) on xpath=//button[text()='PROCEED TO CHECKOUT']
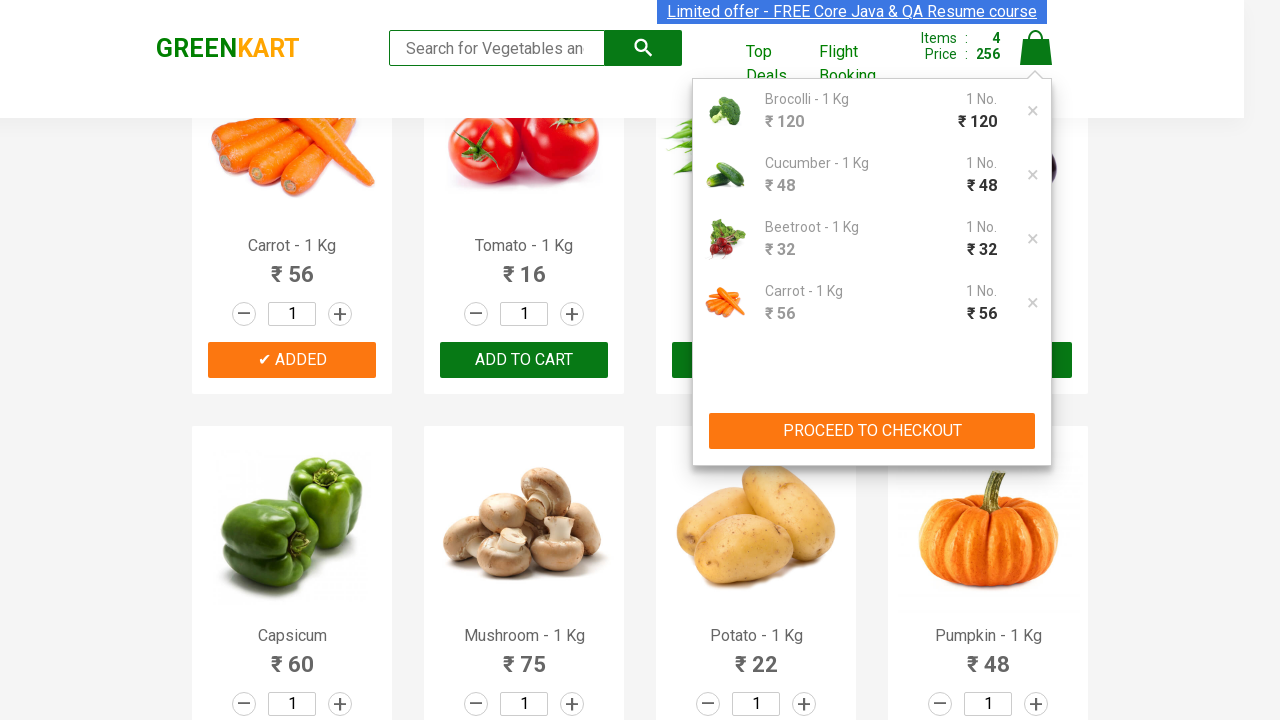

Entered promo code 'rahulshettyacademy' on input[placeholder='Enter promo code']
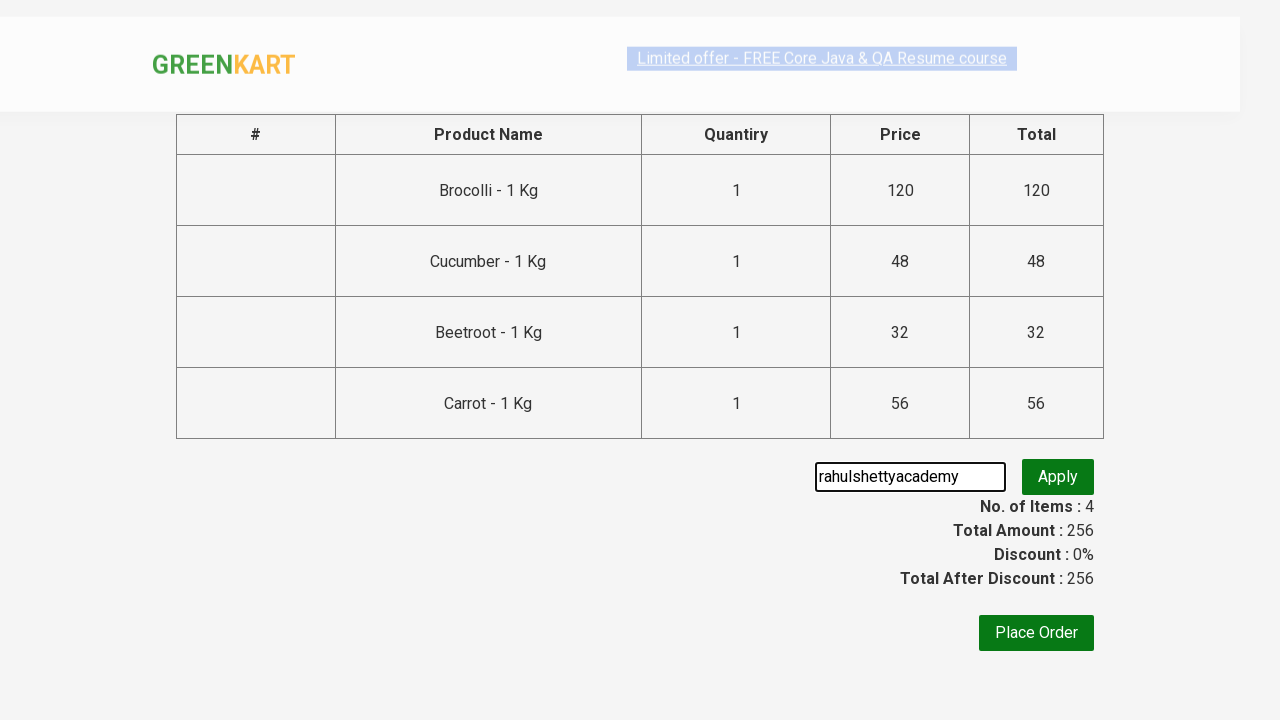

Clicked button to apply promo code at (1058, 477) on button.promoBtn
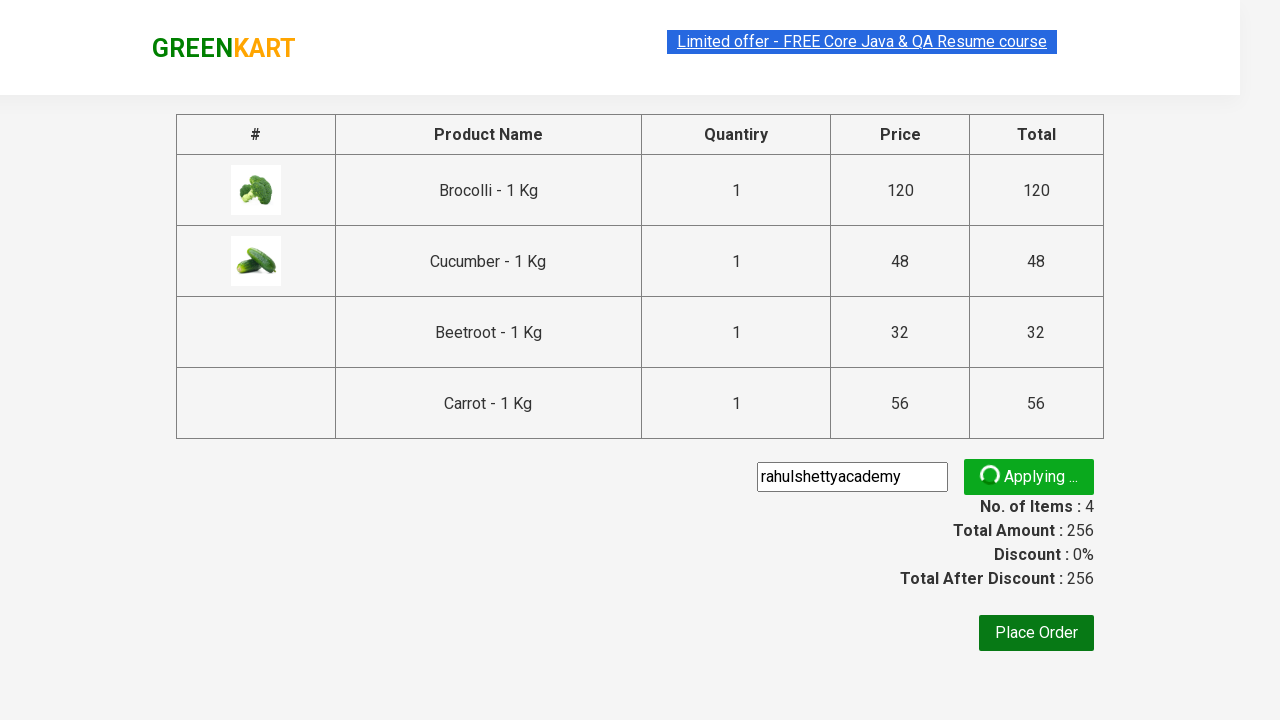

Promo code successfully applied and confirmed
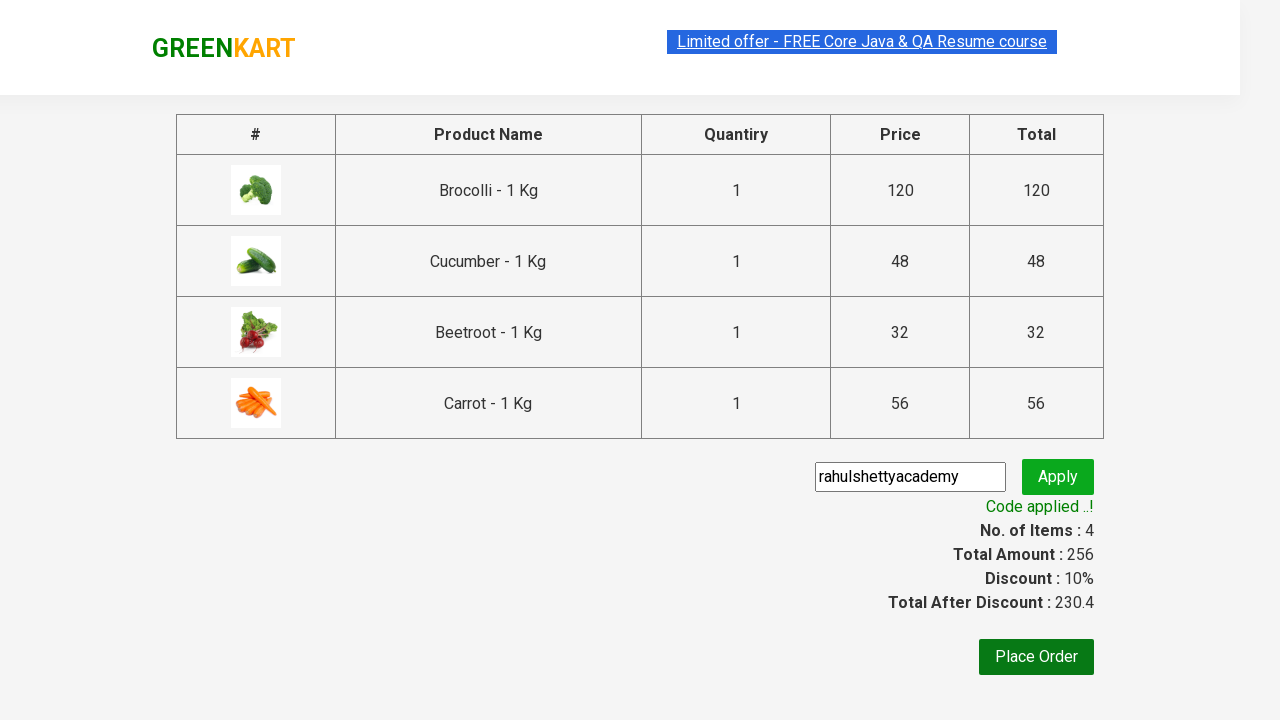

Clicked Place Order button at (1036, 657) on xpath=//button[text()='Place Order']
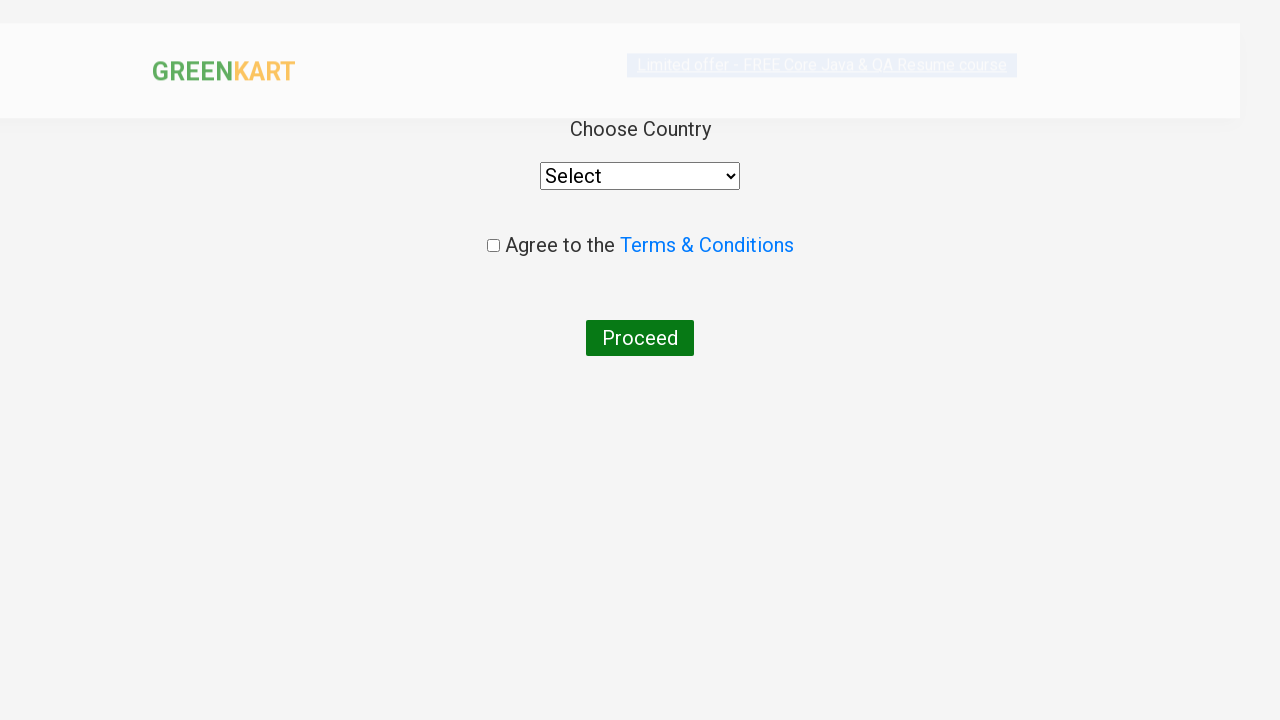

Selected 'India' from country dropdown on select[style='width: 200px;']
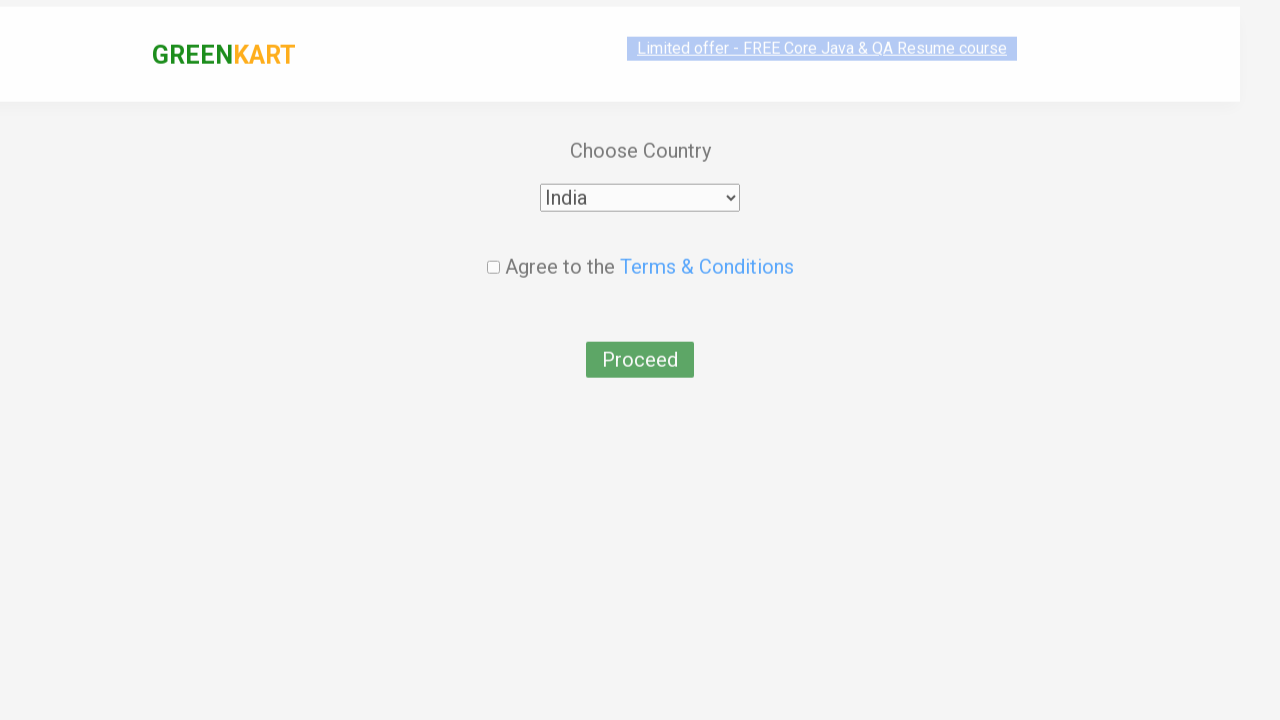

Checked terms and conditions agreement checkbox at (493, 246) on input.chkAgree
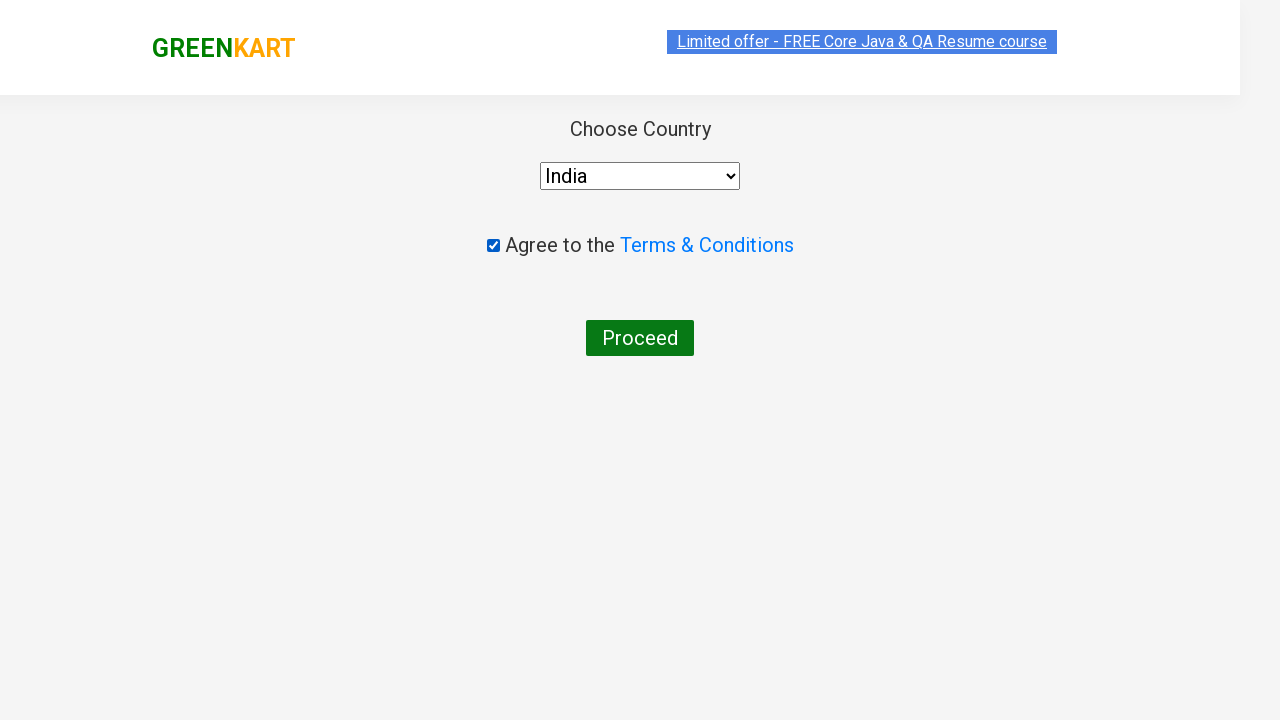

Clicked Proceed button to complete the order at (640, 338) on xpath=//button[text()='Proceed']
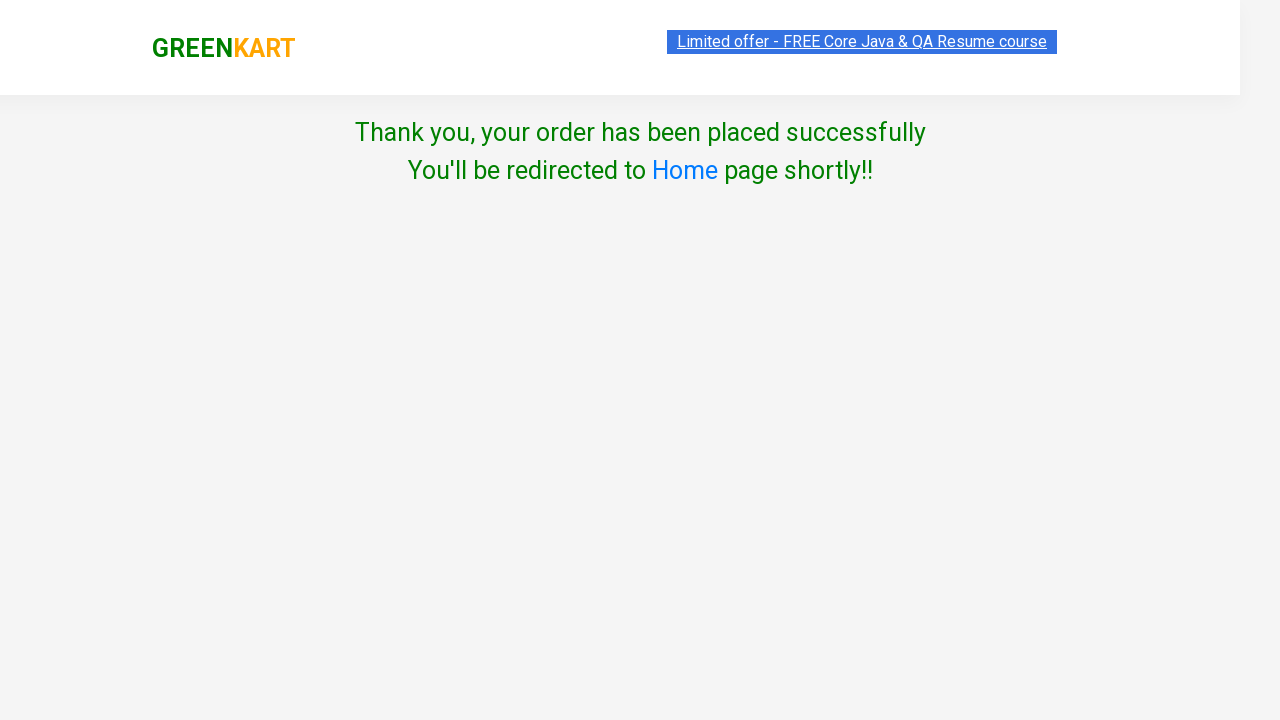

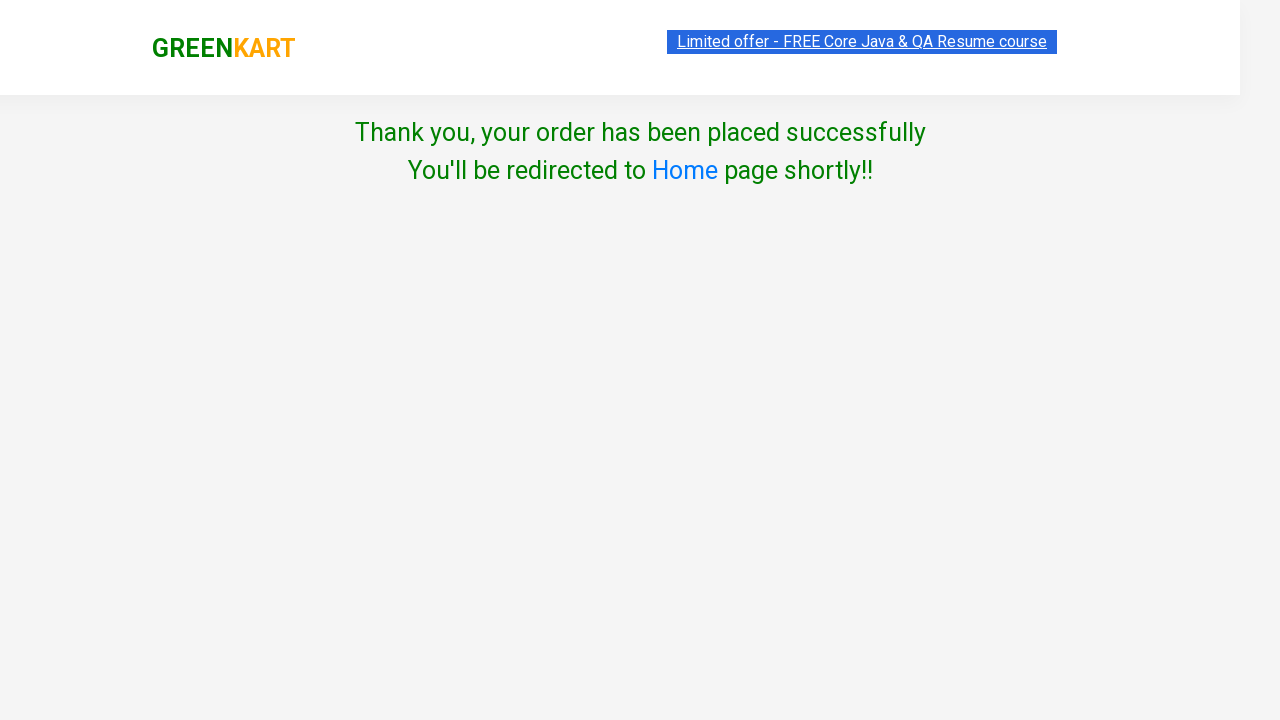